Tests handling multiple windows by clicking a link that opens a new window and switching between parent and child windows

Starting URL: http://omayo.blogspot.com/

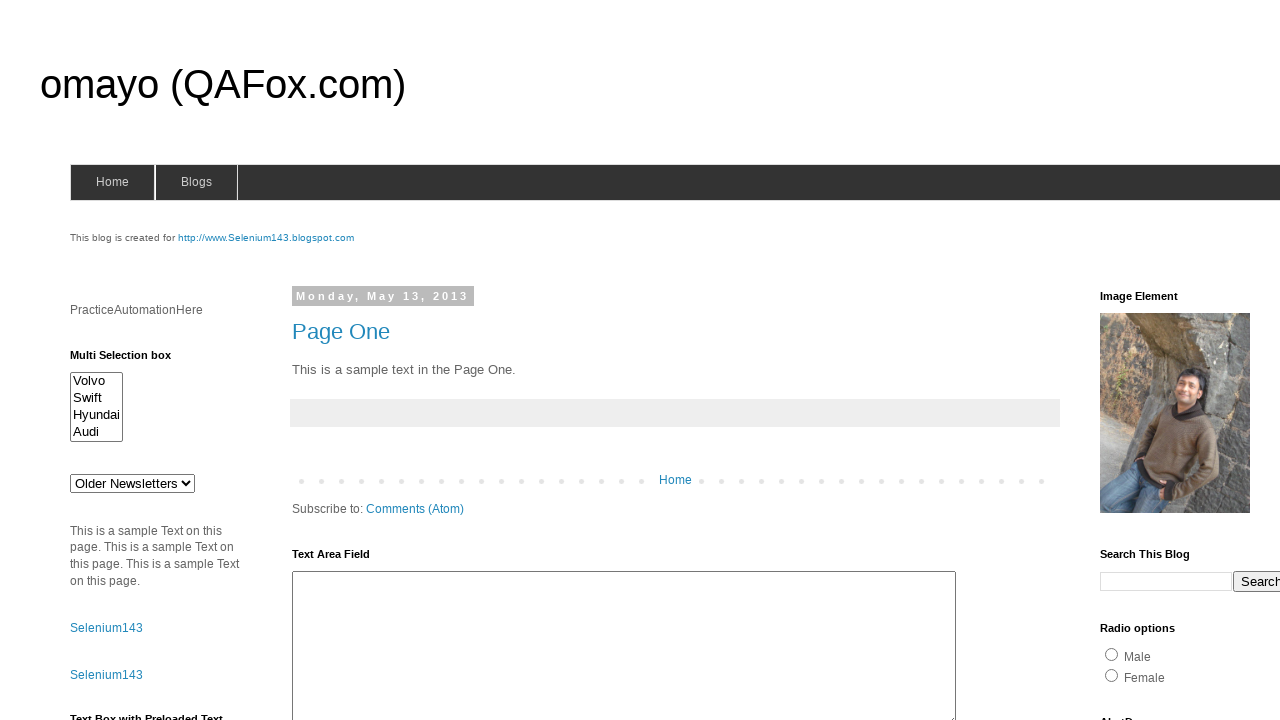

Clicked link that opens a new window at (132, 360) on #HTML37 > div:nth-child(2) > p:nth-child(2) > a:nth-child(1)
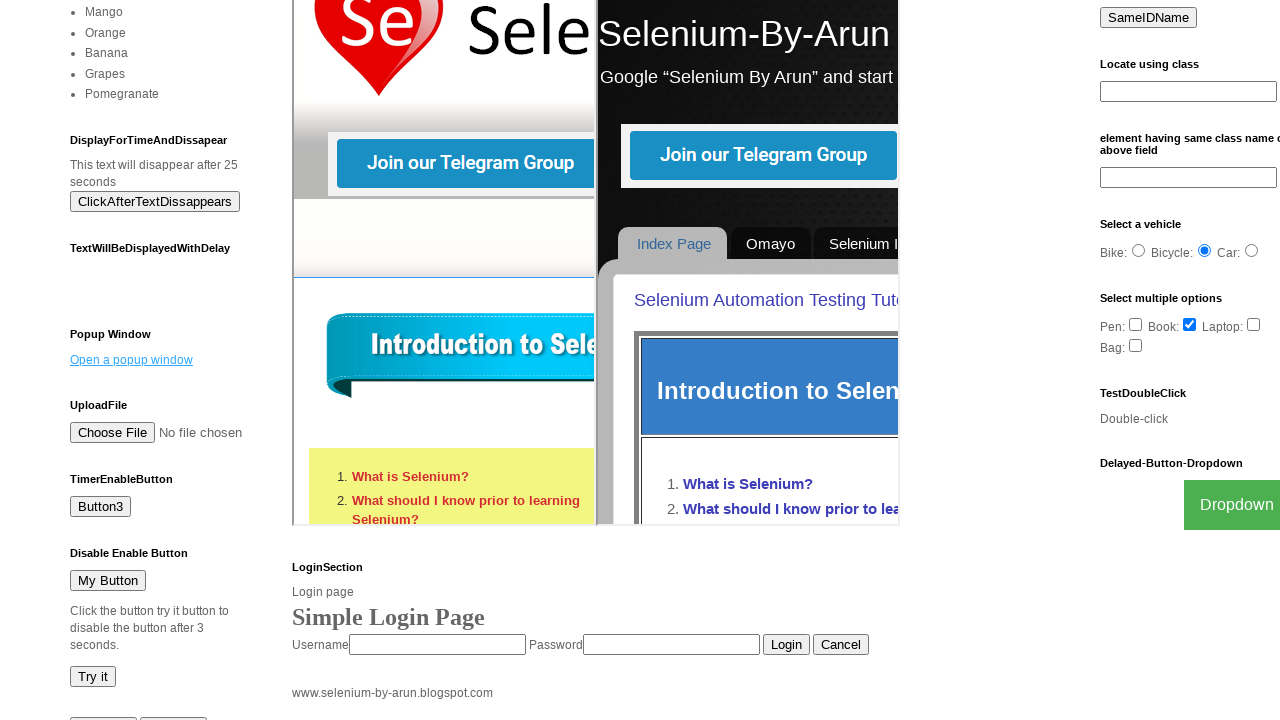

New window opened and reference obtained
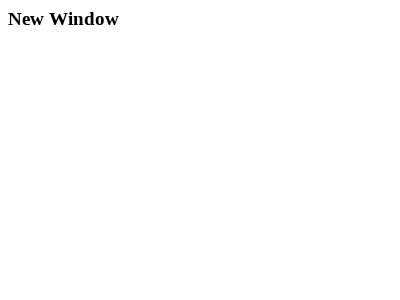

New window page loaded completely
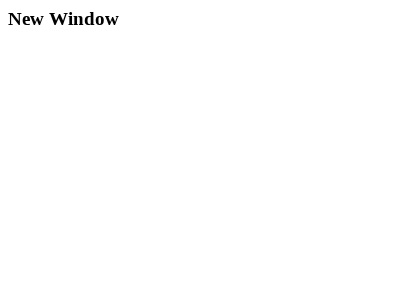

Switched back to parent window and brought it to focus
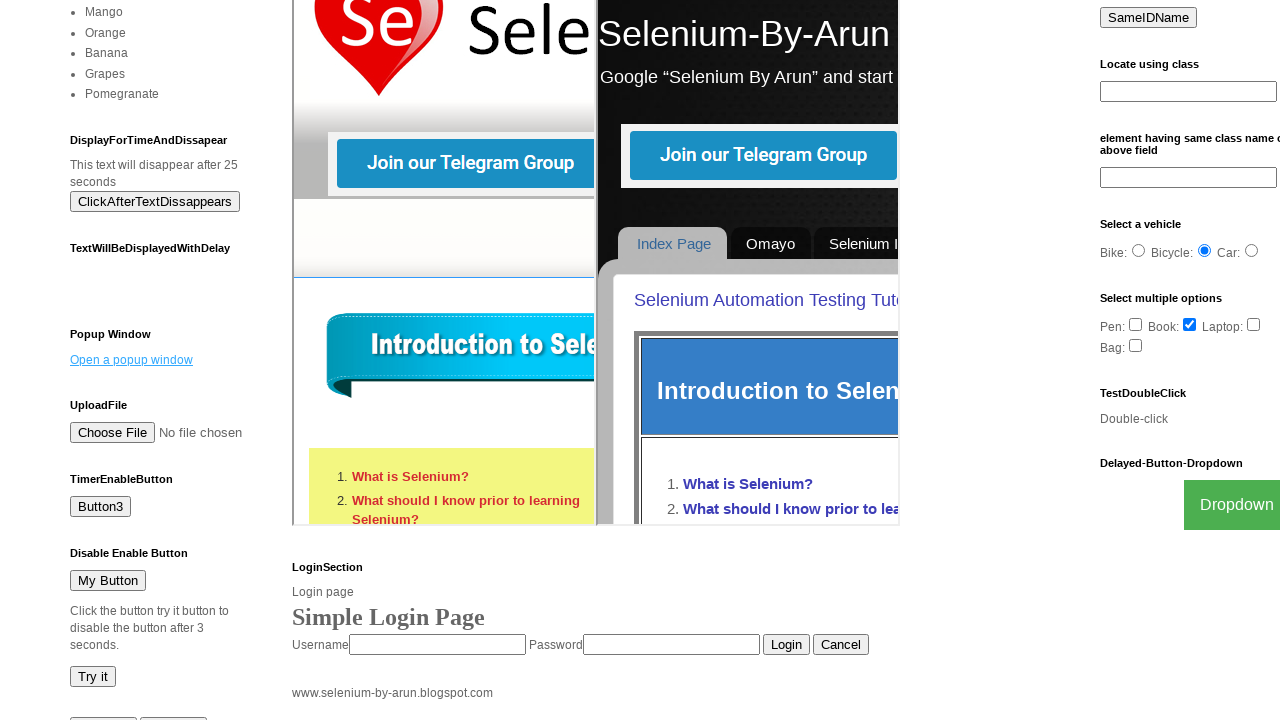

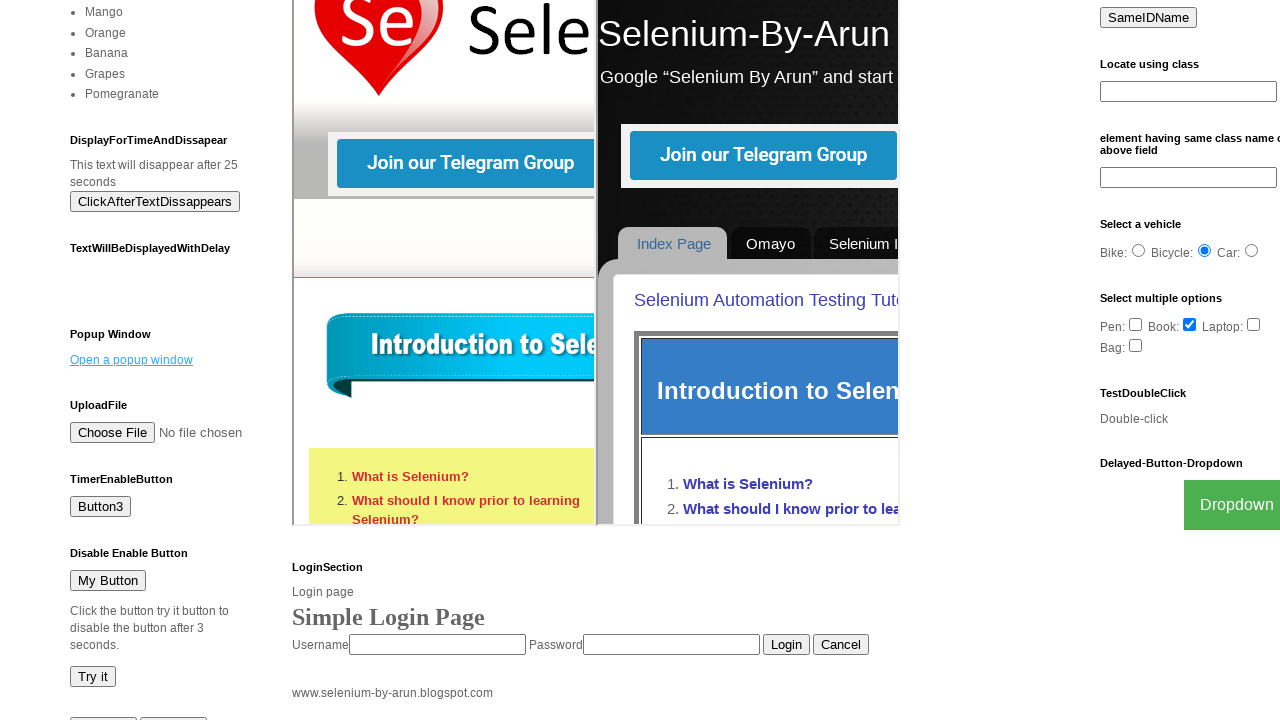